Tests slider functionality by clicking and dragging the range input slider element using mouse actions to move it by a specified offset.

Starting URL: https://demoqa.com/slider

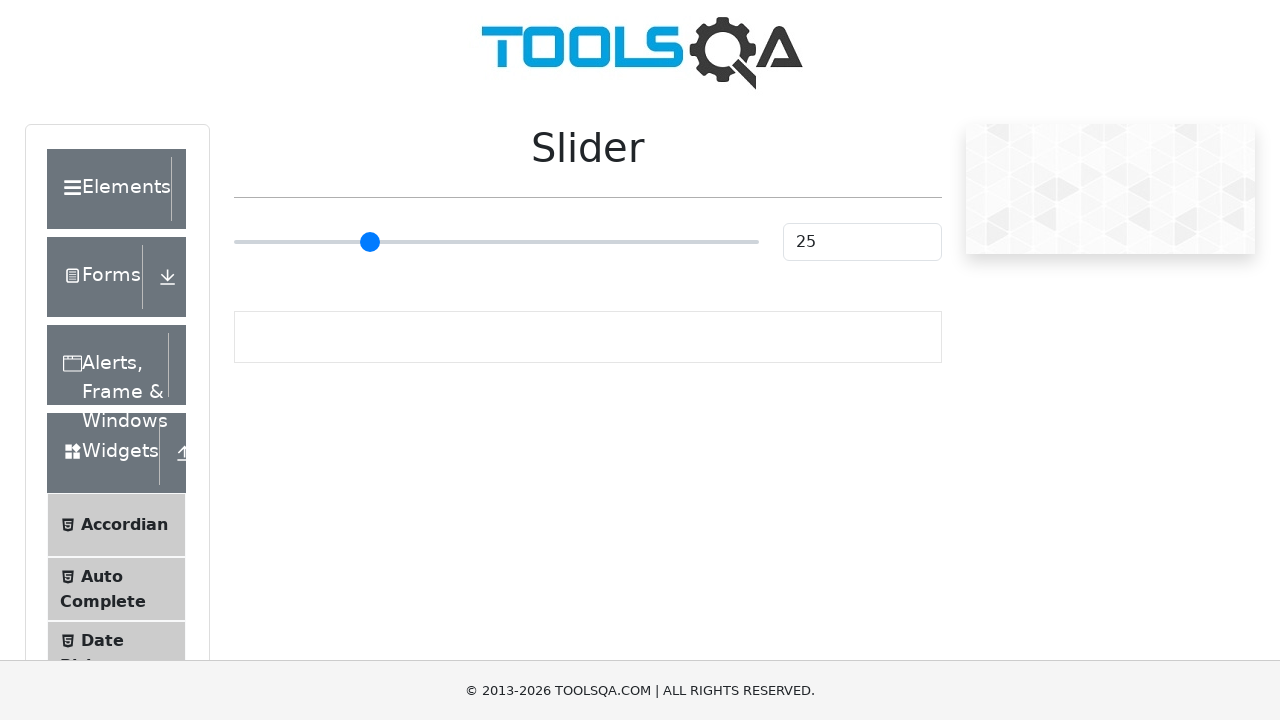

Waited for slider element to be visible
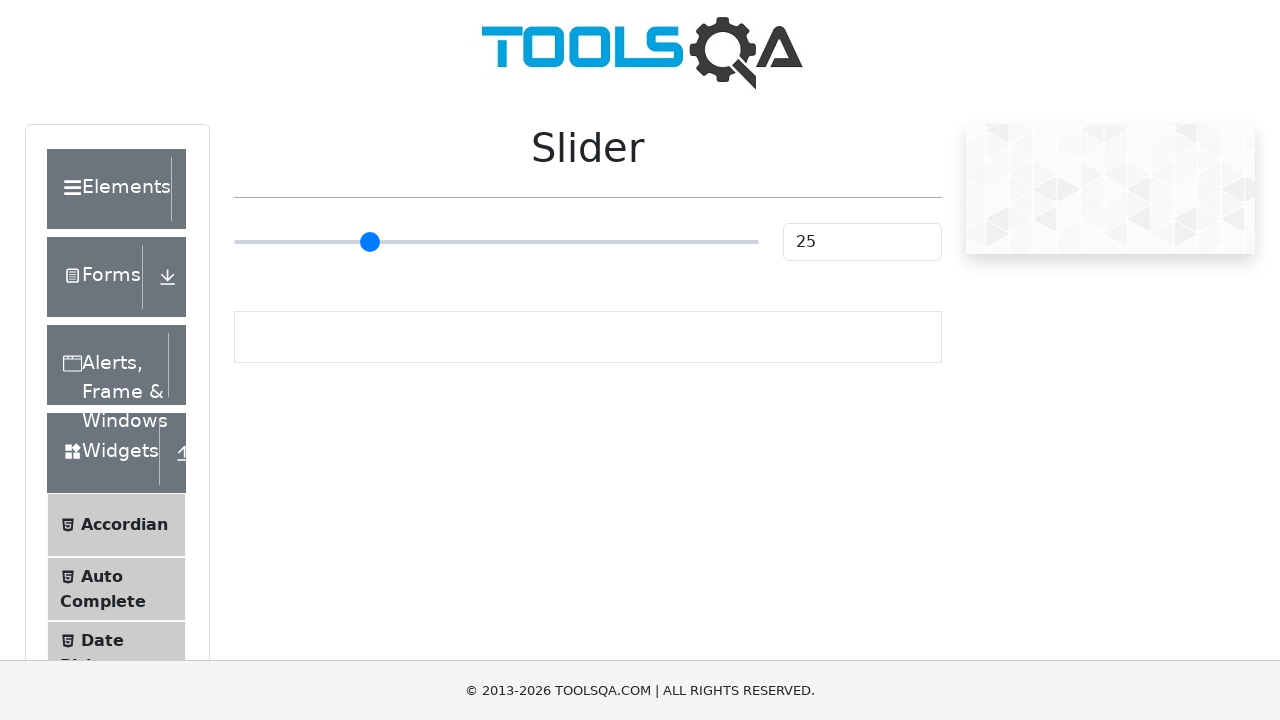

Located the range input slider element
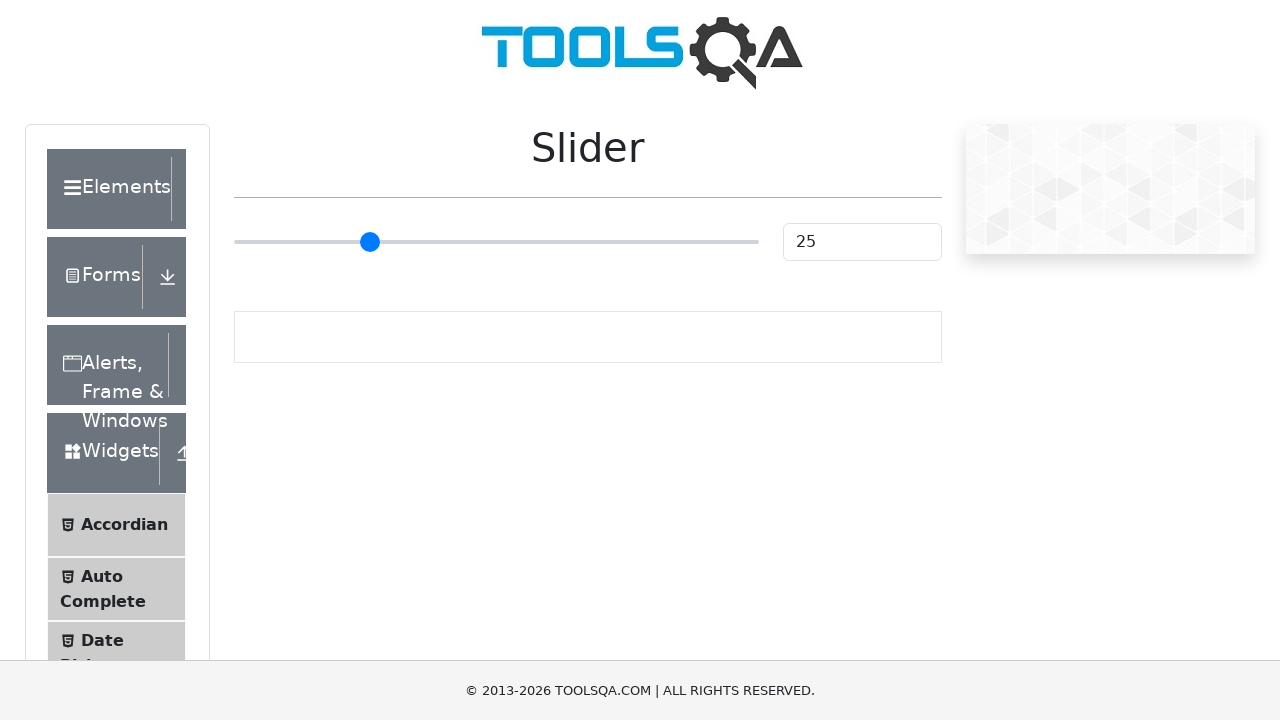

Retrieved bounding box of slider element
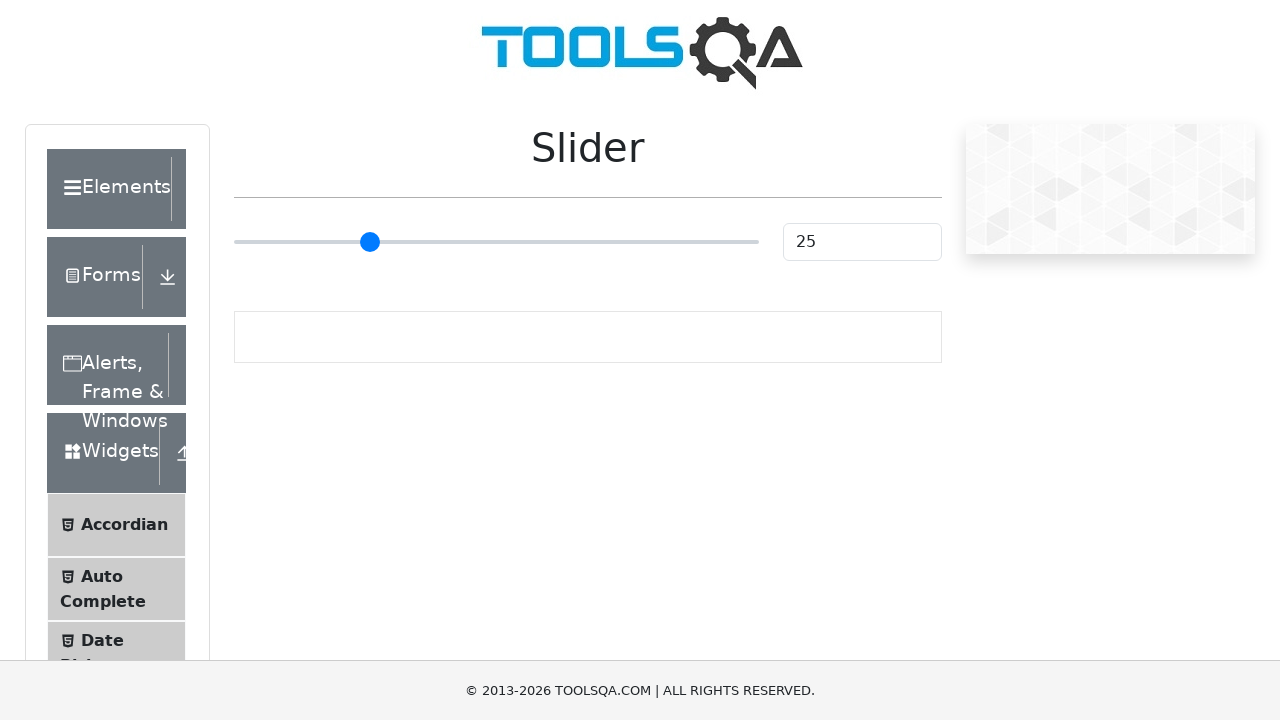

Calculated slider center coordinates
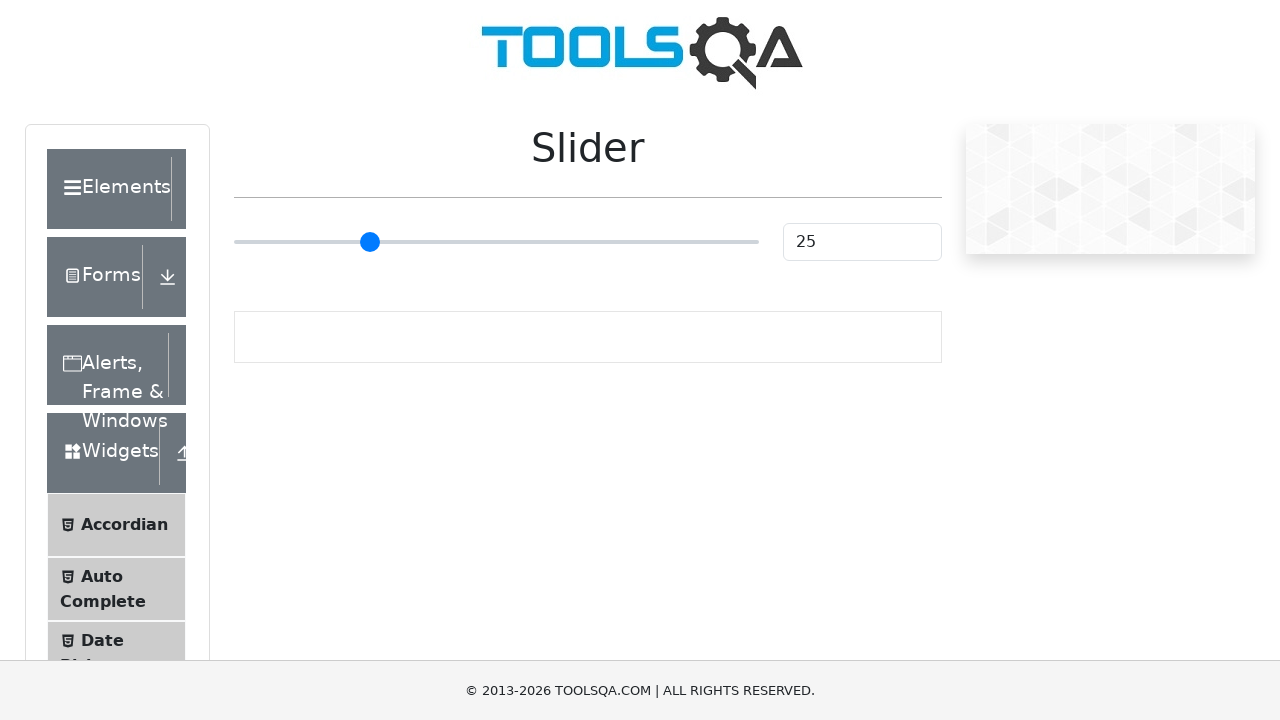

Moved mouse to slider center position at (496, 242)
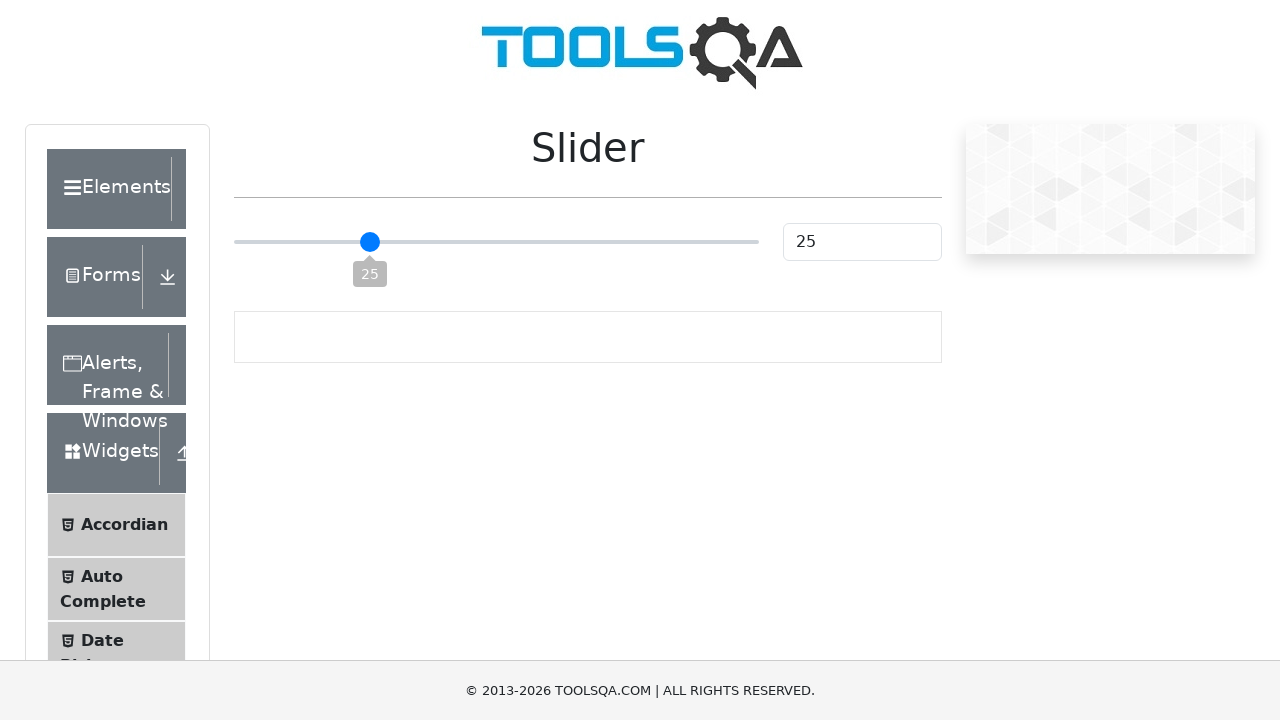

Pressed mouse button down on slider at (496, 242)
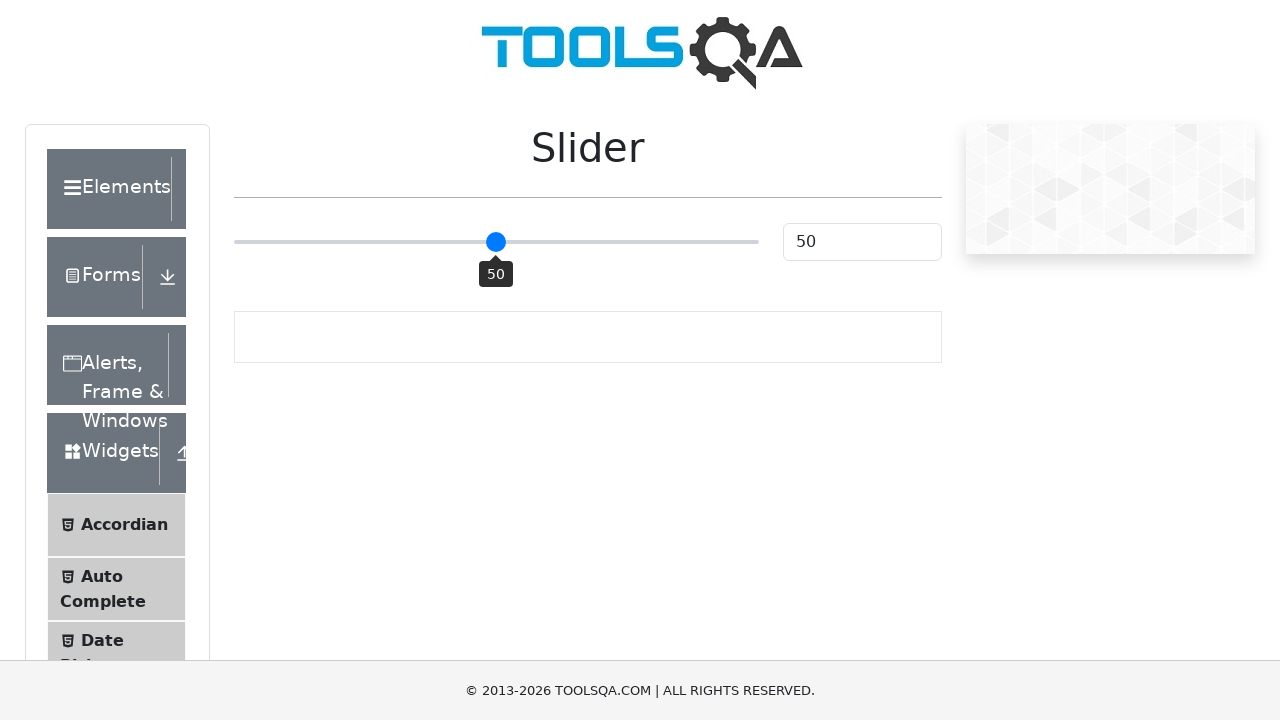

Dragged slider 50 pixels to the right at (546, 242)
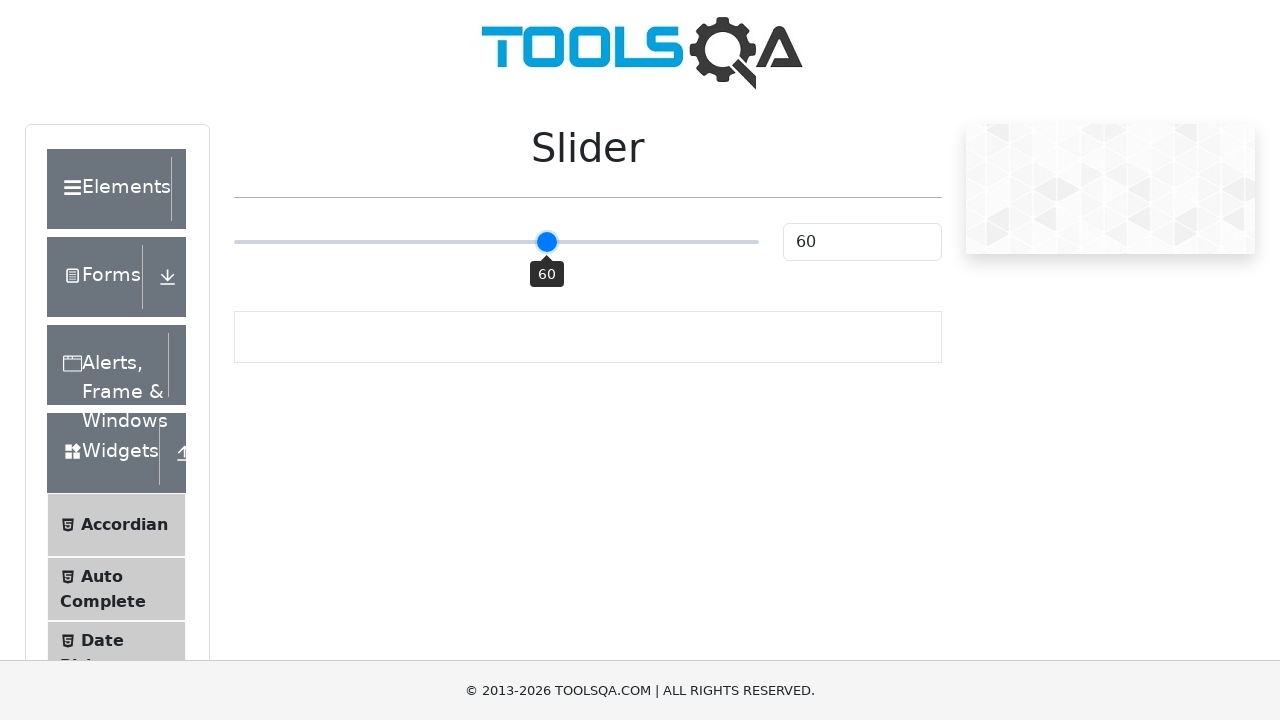

Released mouse button after dragging slider at (546, 242)
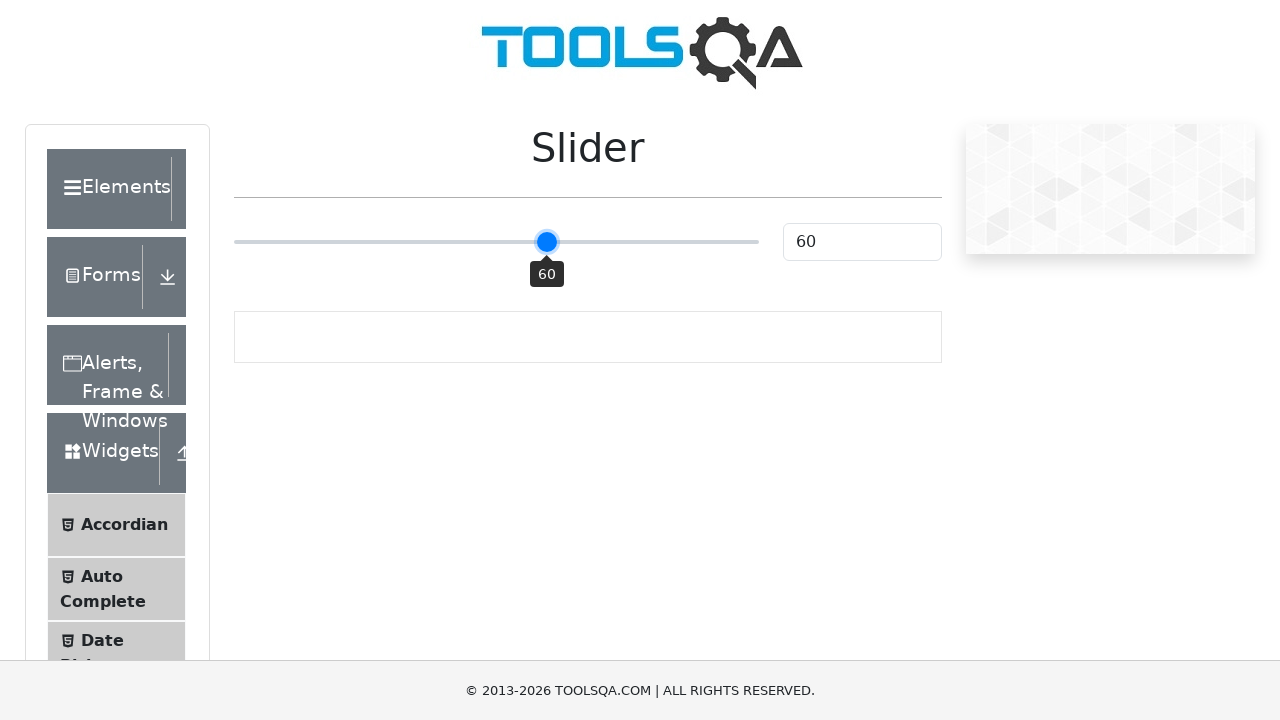

Waited for slider value display element to be visible
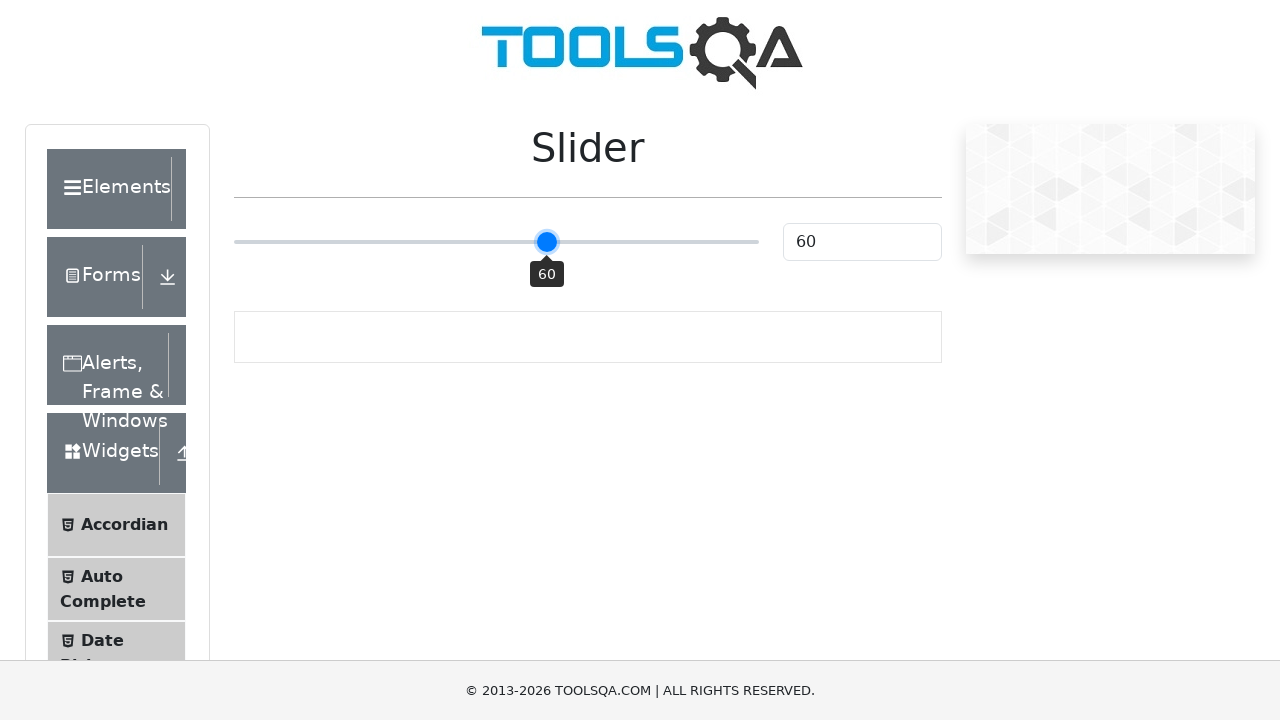

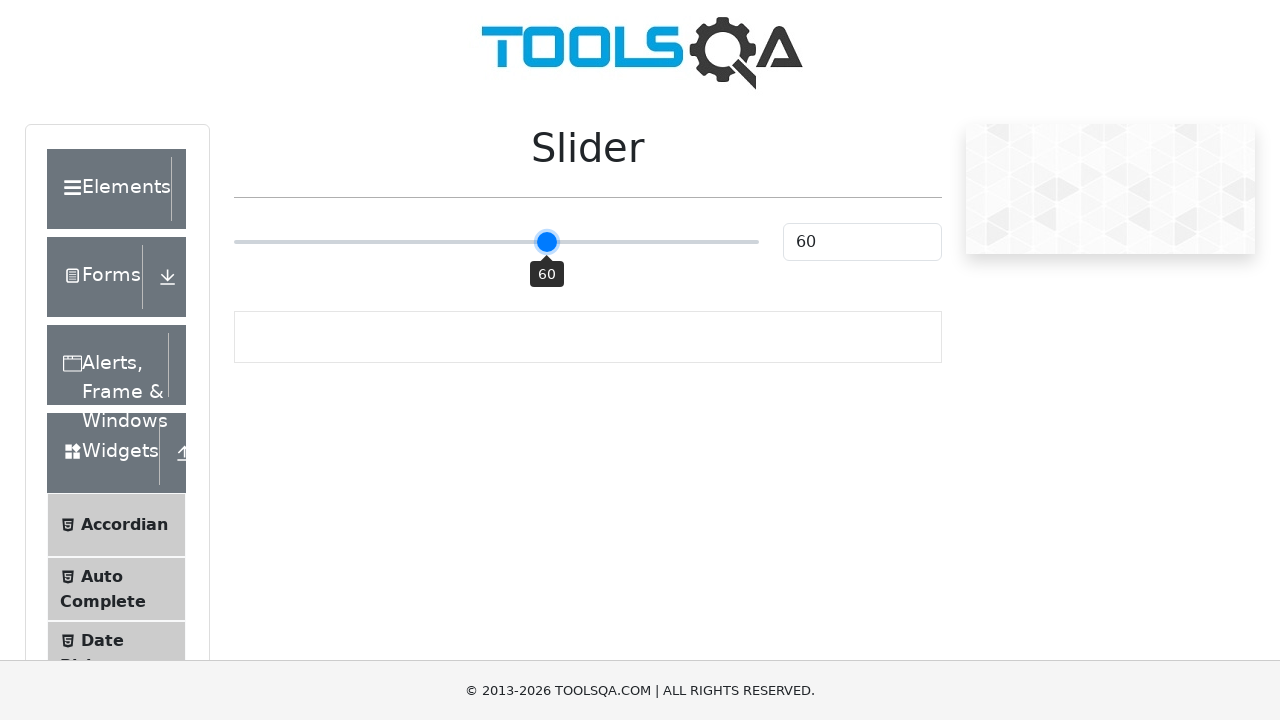